Tests Vue.js dropdown by selecting different options from the custom dropdown menu

Starting URL: https://mikerodham.github.io/vue-dropdowns/

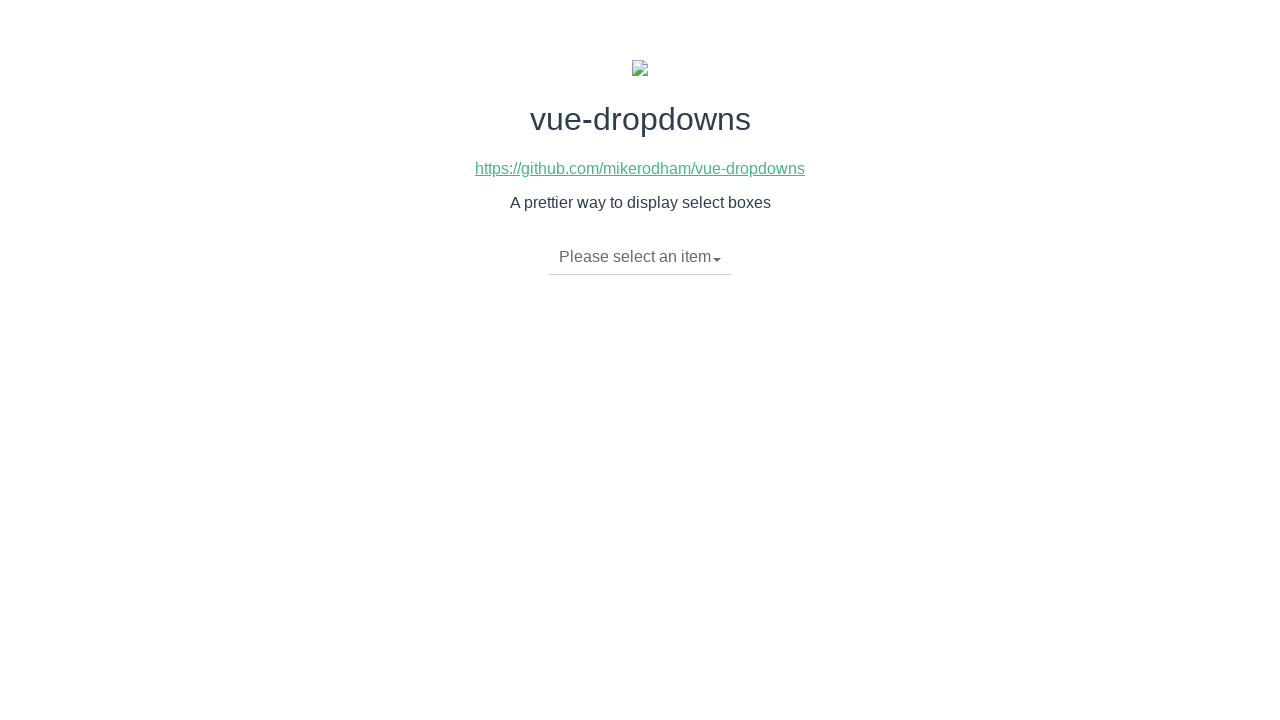

Clicked dropdown toggle to open menu at (640, 257) on li.dropdown-toggle
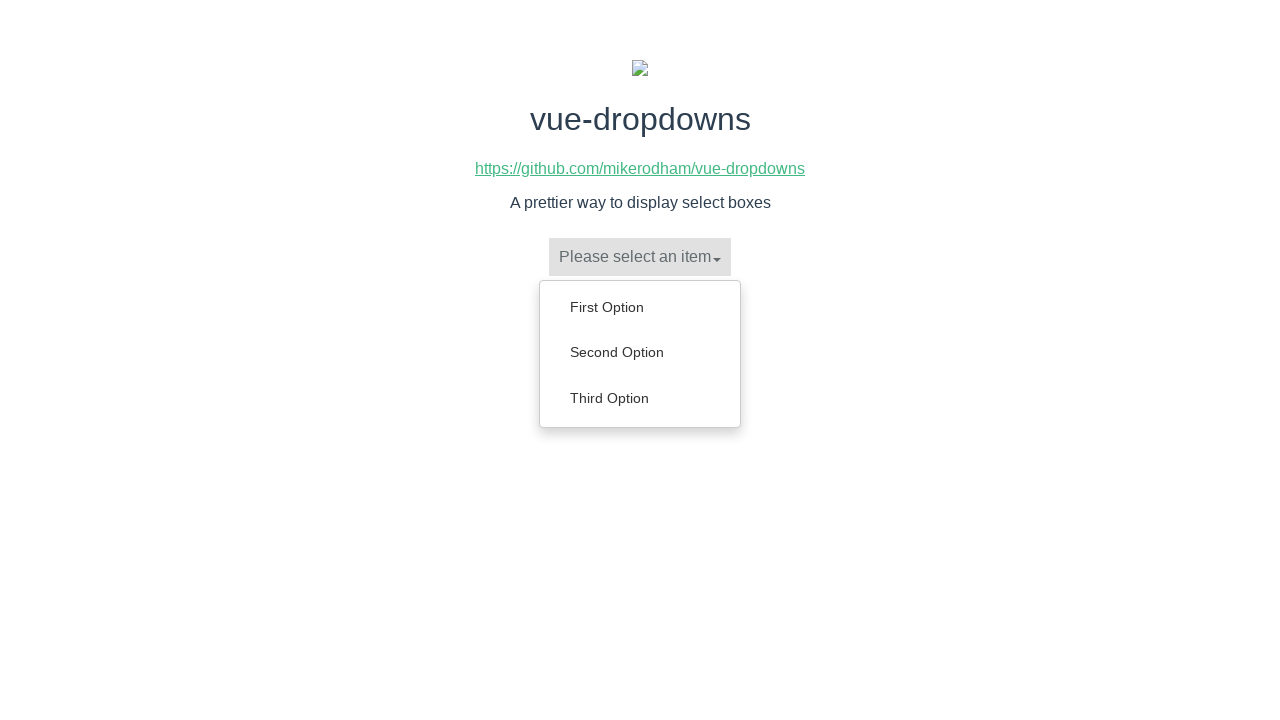

Dropdown menu items became visible
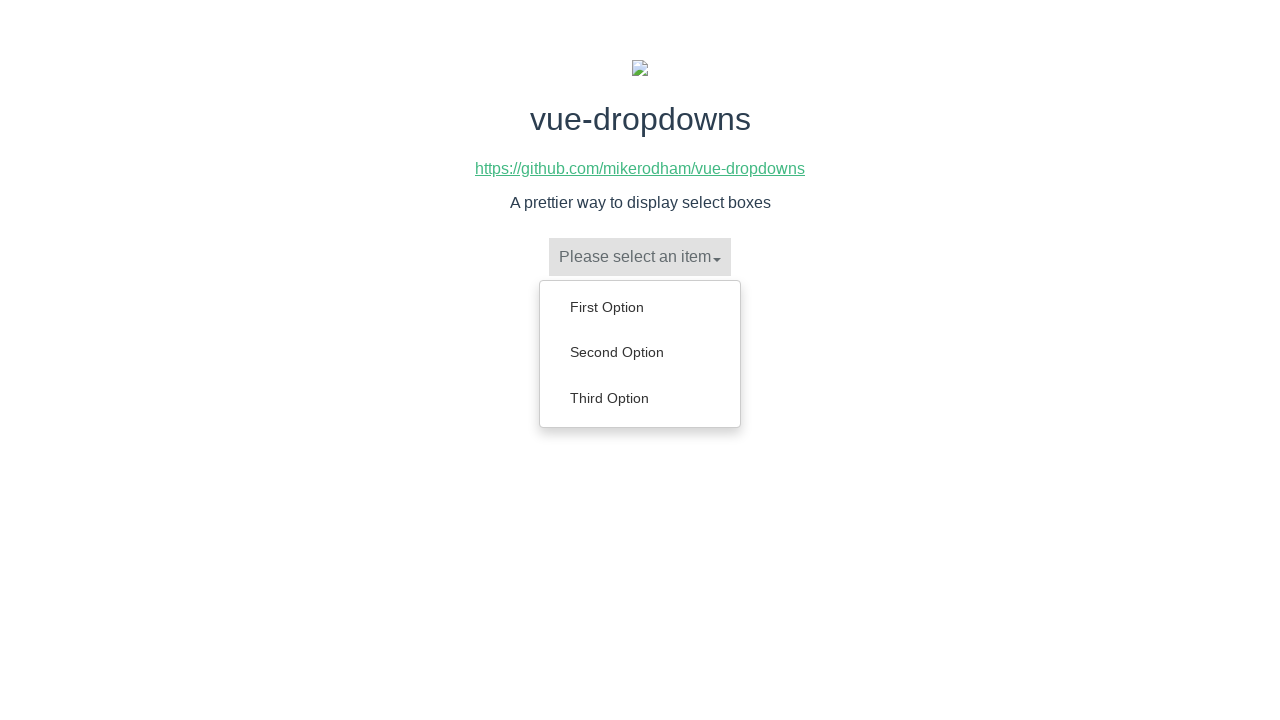

Selected 'First Option' from dropdown menu at (640, 307) on ul.dropdown-menu>li>a:has-text('First Option')
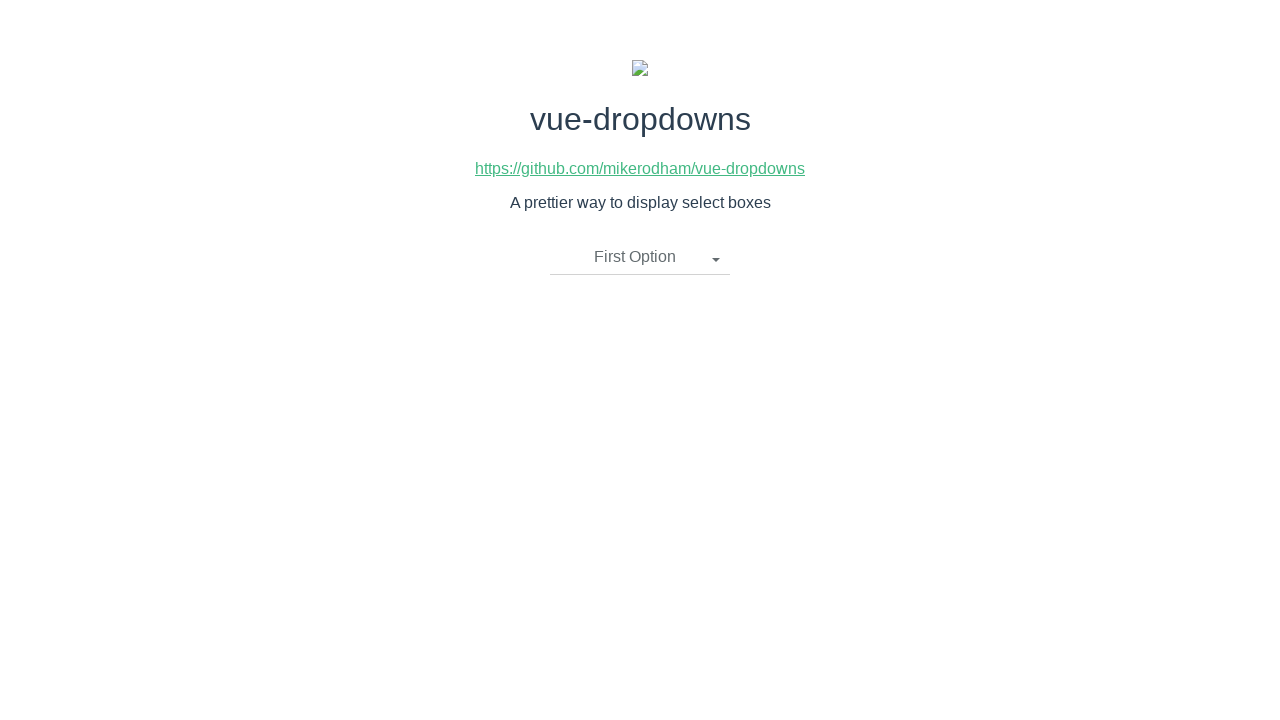

Clicked dropdown toggle to open menu again at (640, 257) on li.dropdown-toggle
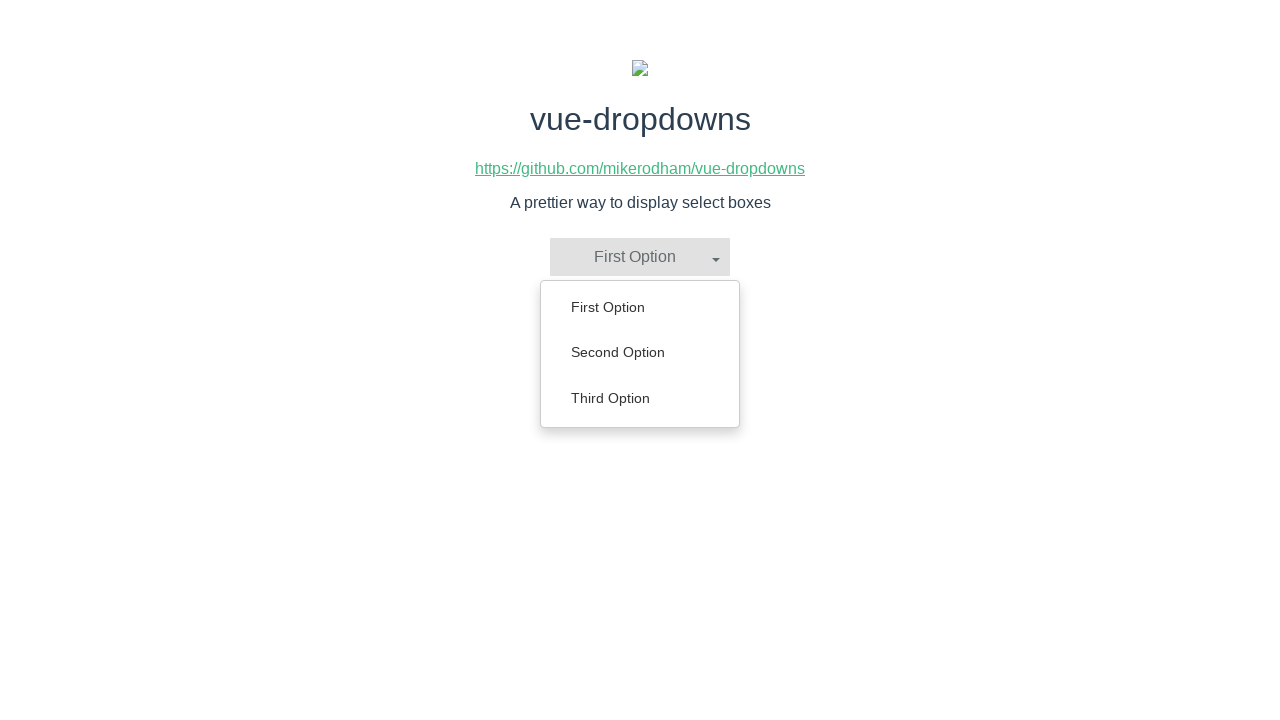

Dropdown menu items became visible again
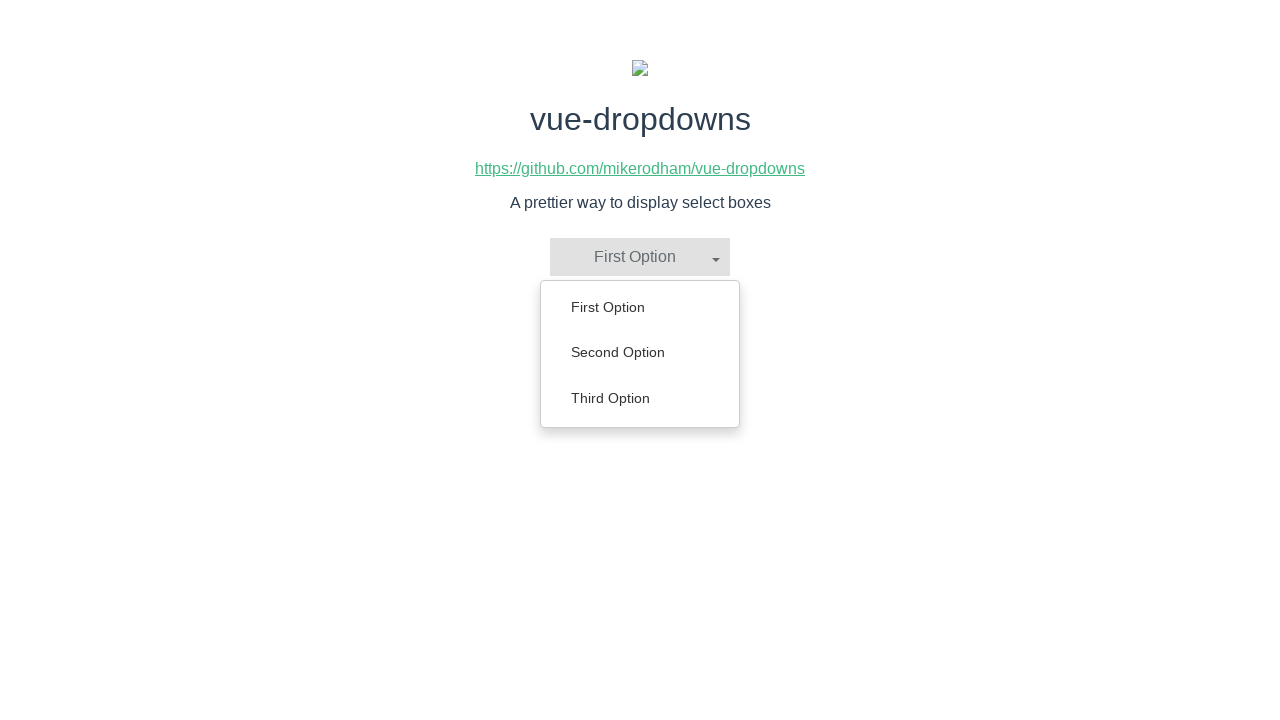

Selected 'Second Option' from dropdown menu at (640, 352) on ul.dropdown-menu>li>a:has-text('Second Option')
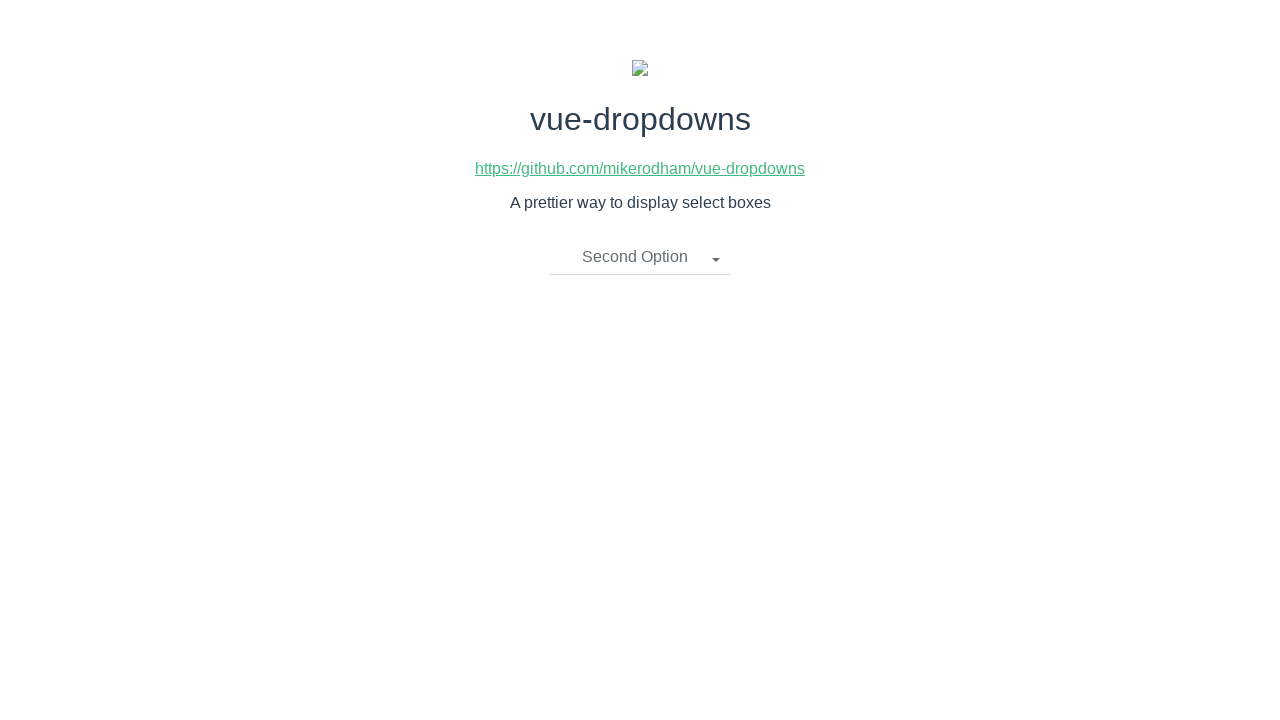

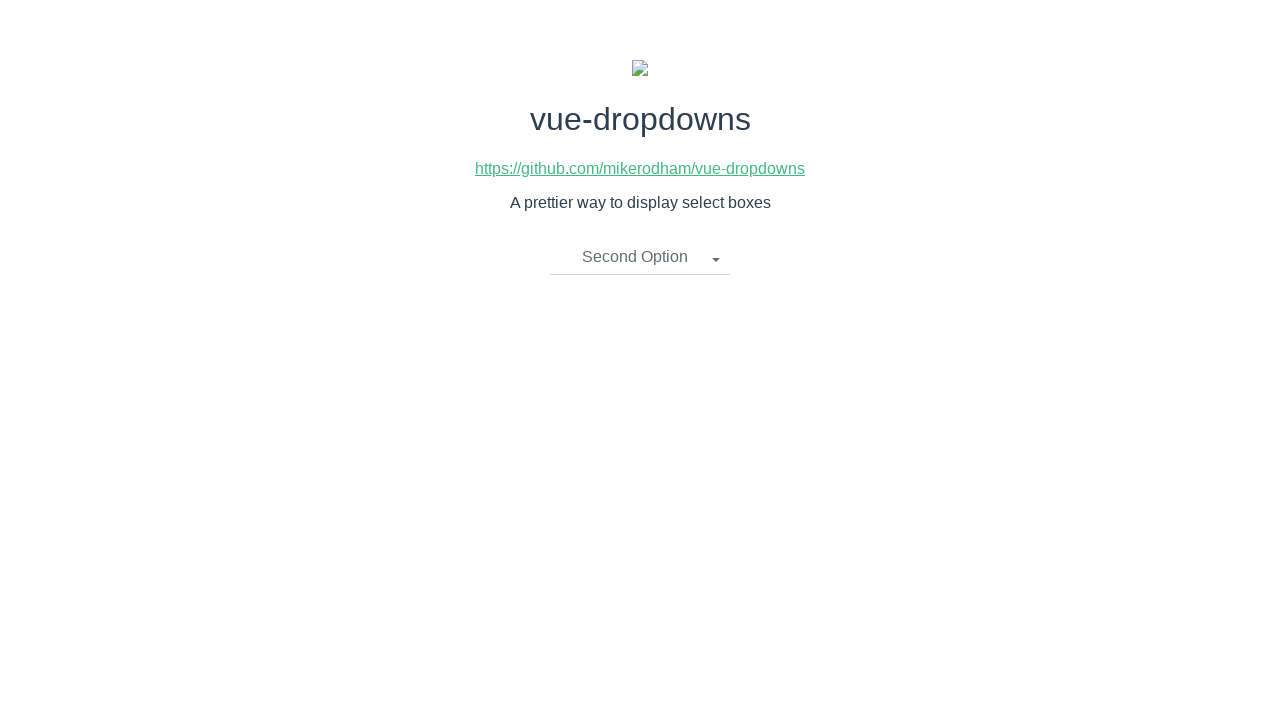